Tests the sortable/drag-and-drop functionality by shuffling numbered items into a random order and verifying the final arrangement matches the expected shuffled order.

Starting URL: https://seleniumui.moderntester.pl/sortable.php

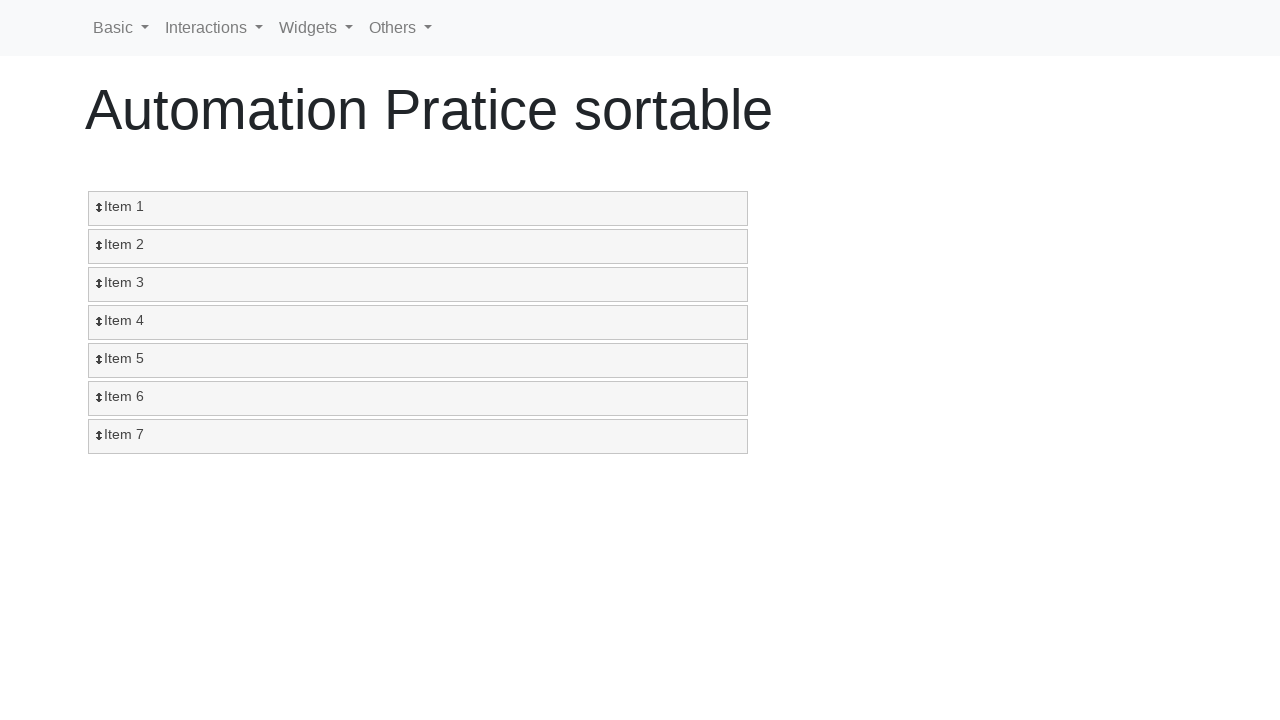

Navigated to sortable test page
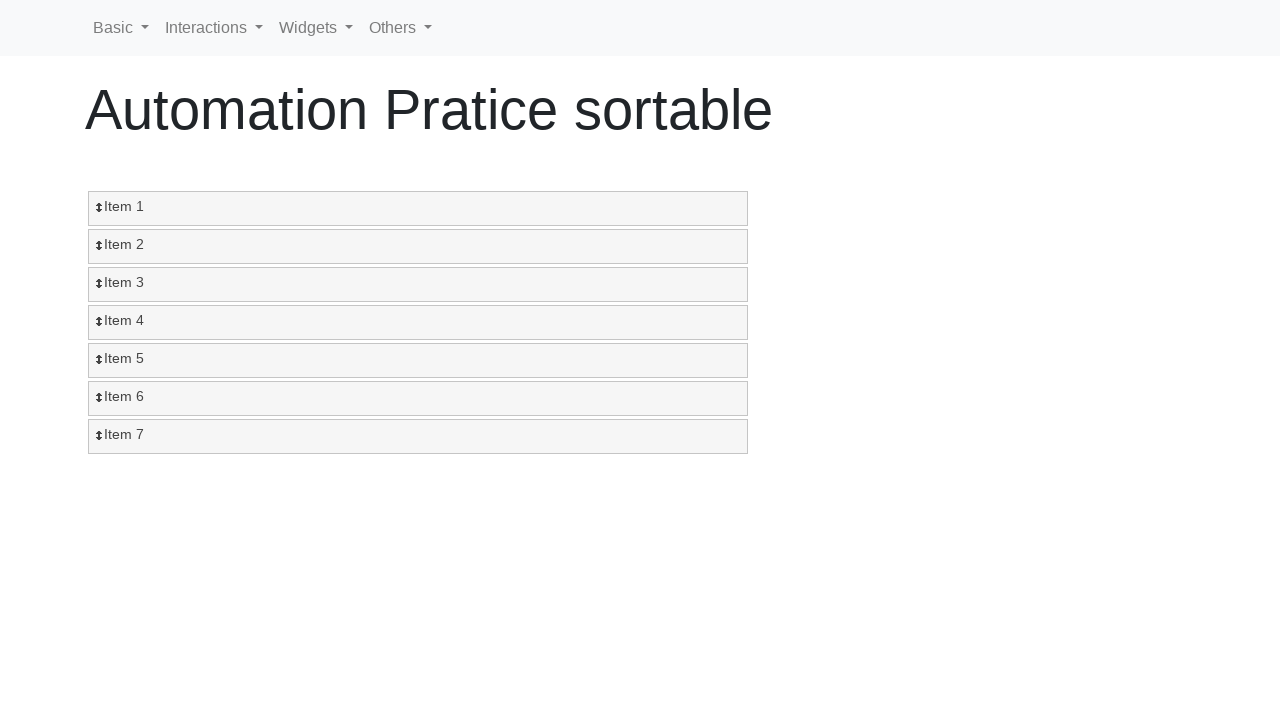

Located all sortable list items
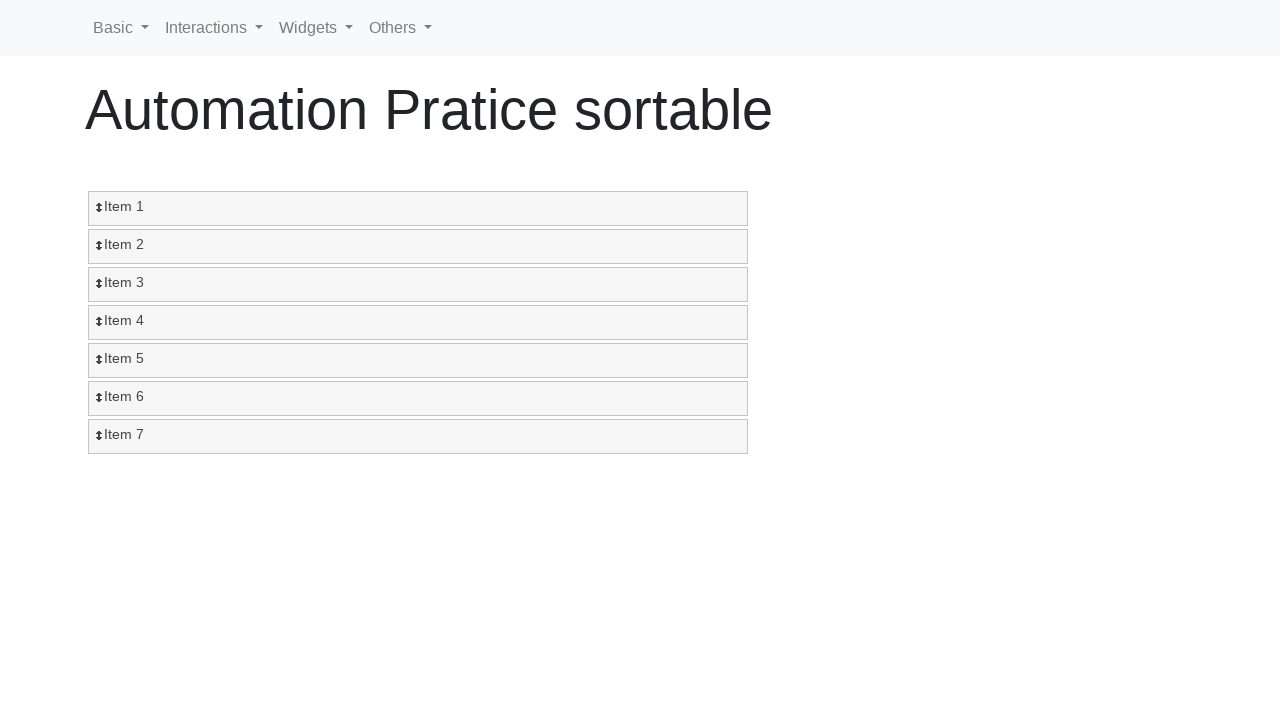

Generated shuffled target order: [3, 7, 5, 4, 2, 6, 1]
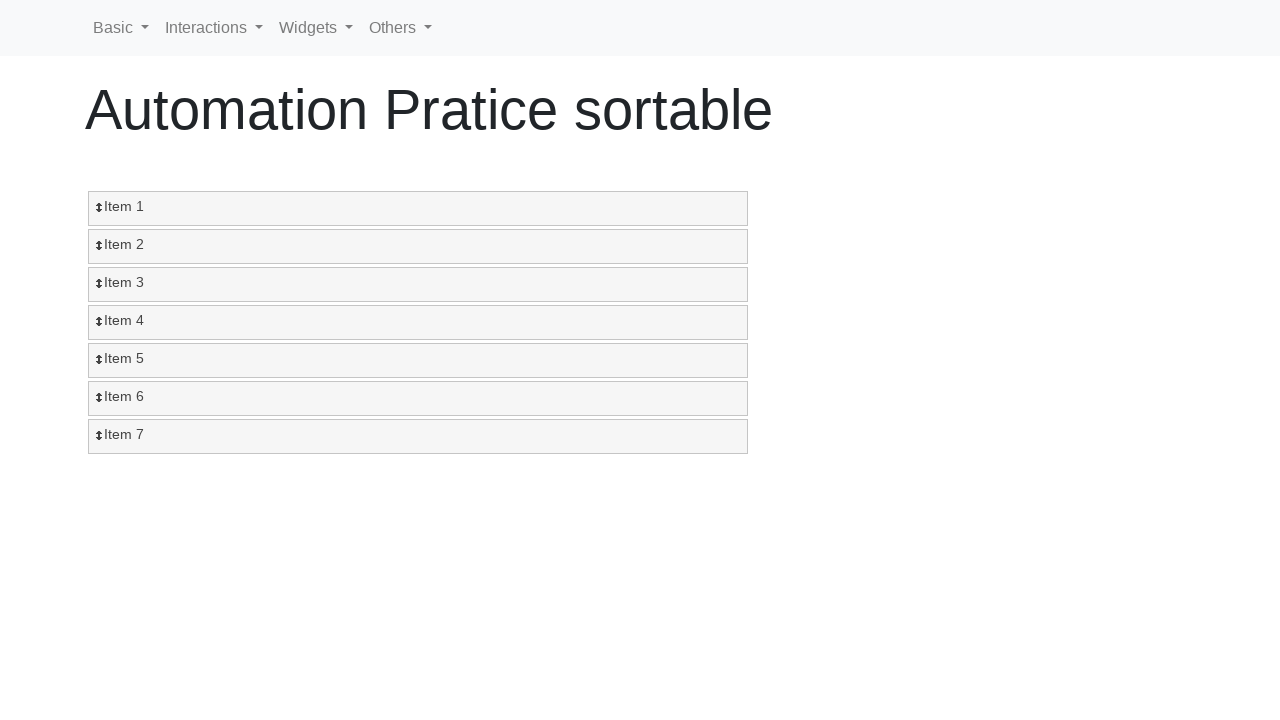

Dragged item 3 to position 0 at (418, 209)
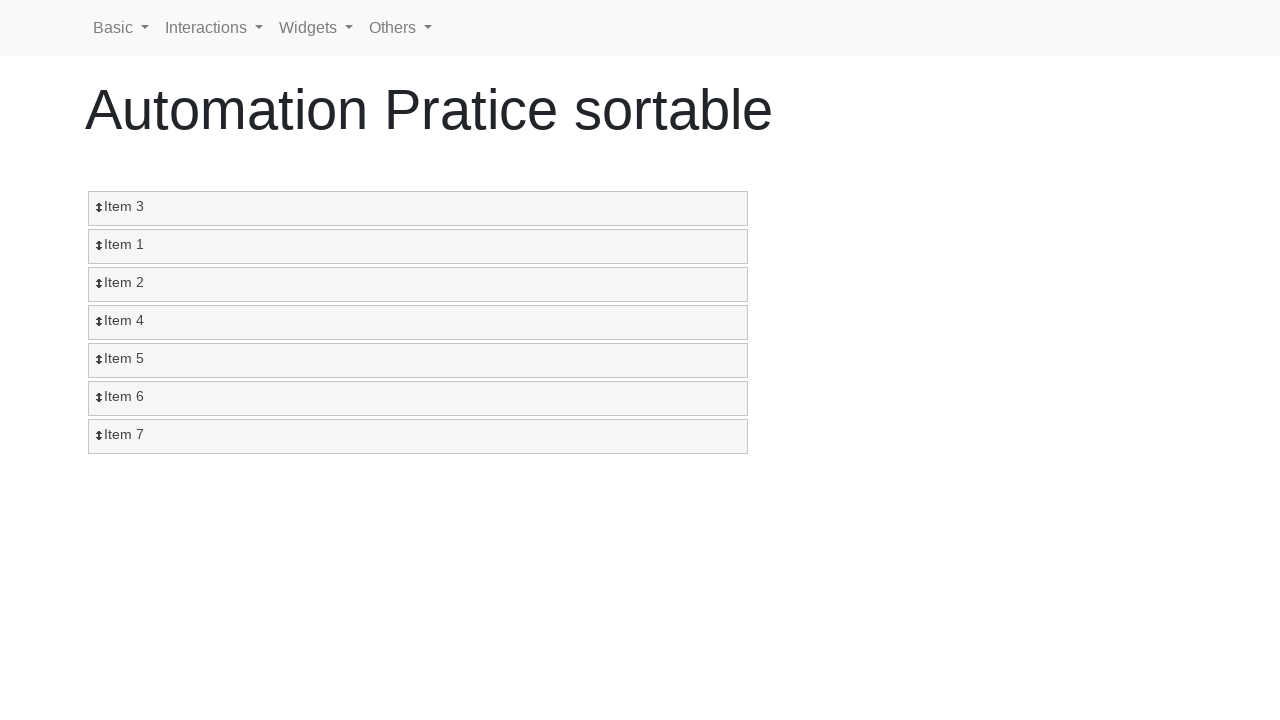

Dragged item 7 to position 1 at (418, 247)
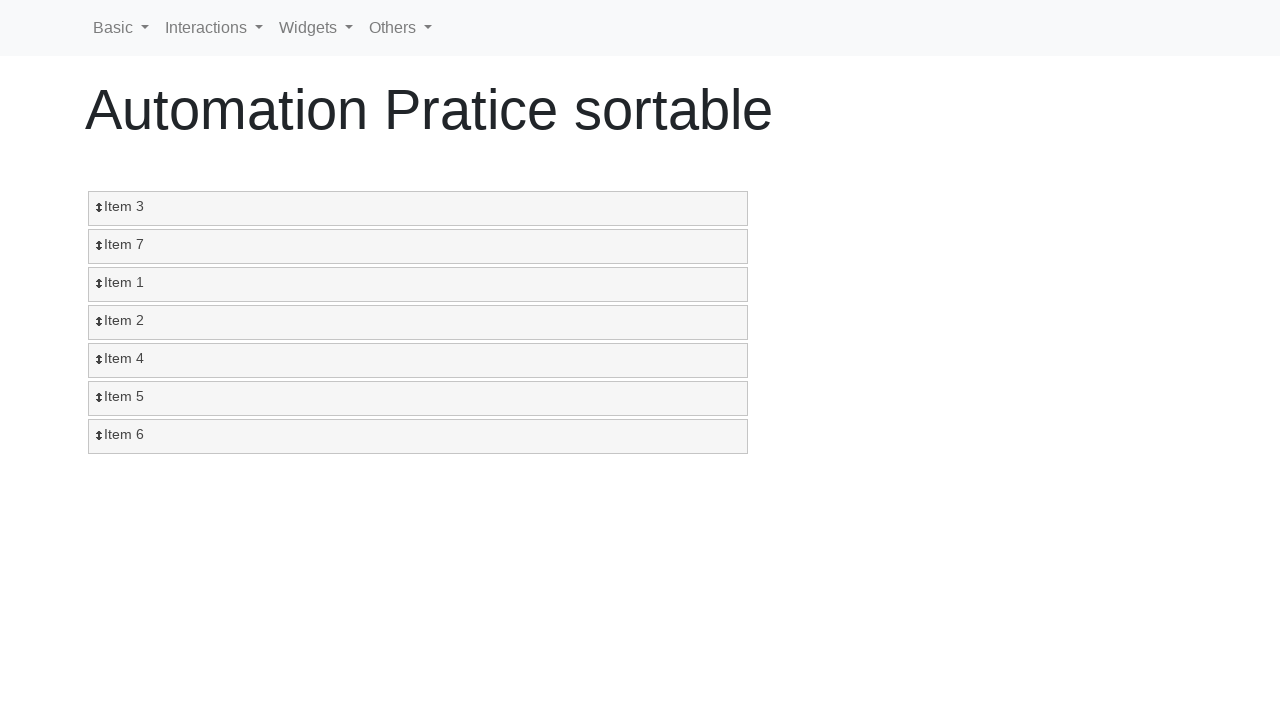

Dragged item 5 to position 2 at (418, 285)
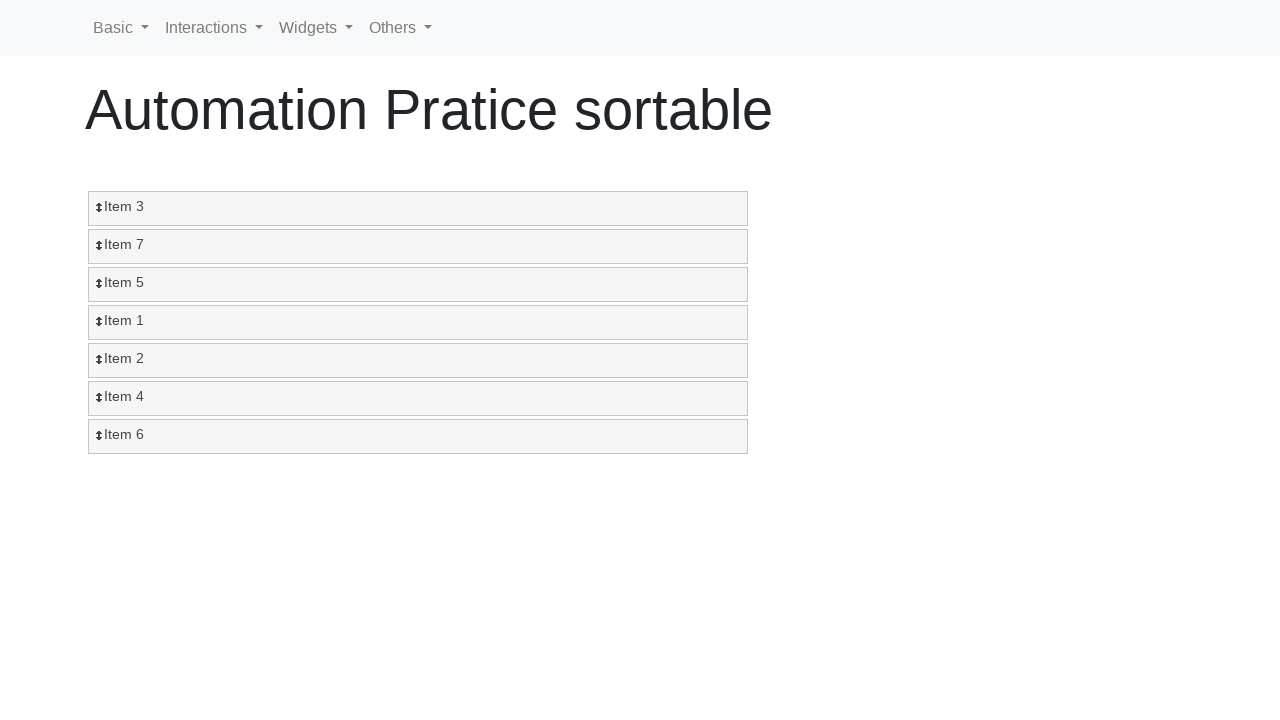

Dragged item 4 to position 3 at (418, 323)
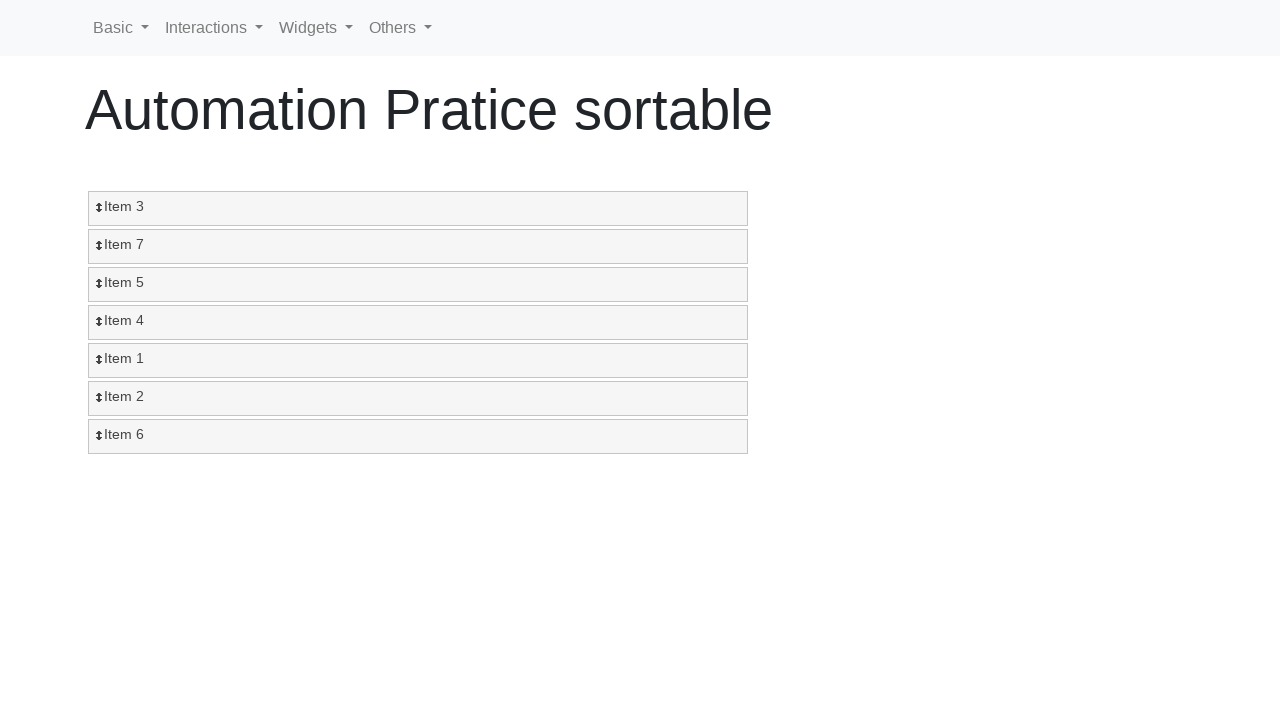

Dragged item 2 to position 4 at (418, 361)
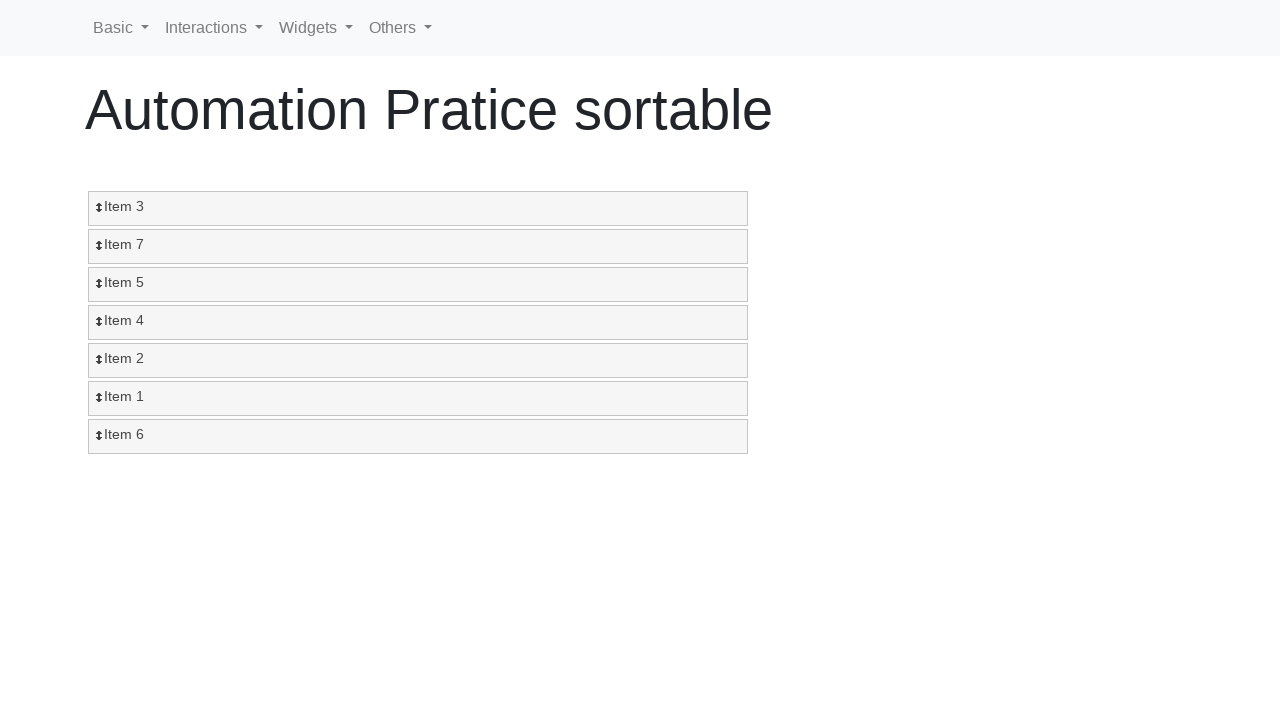

Dragged item 6 to position 5 at (418, 399)
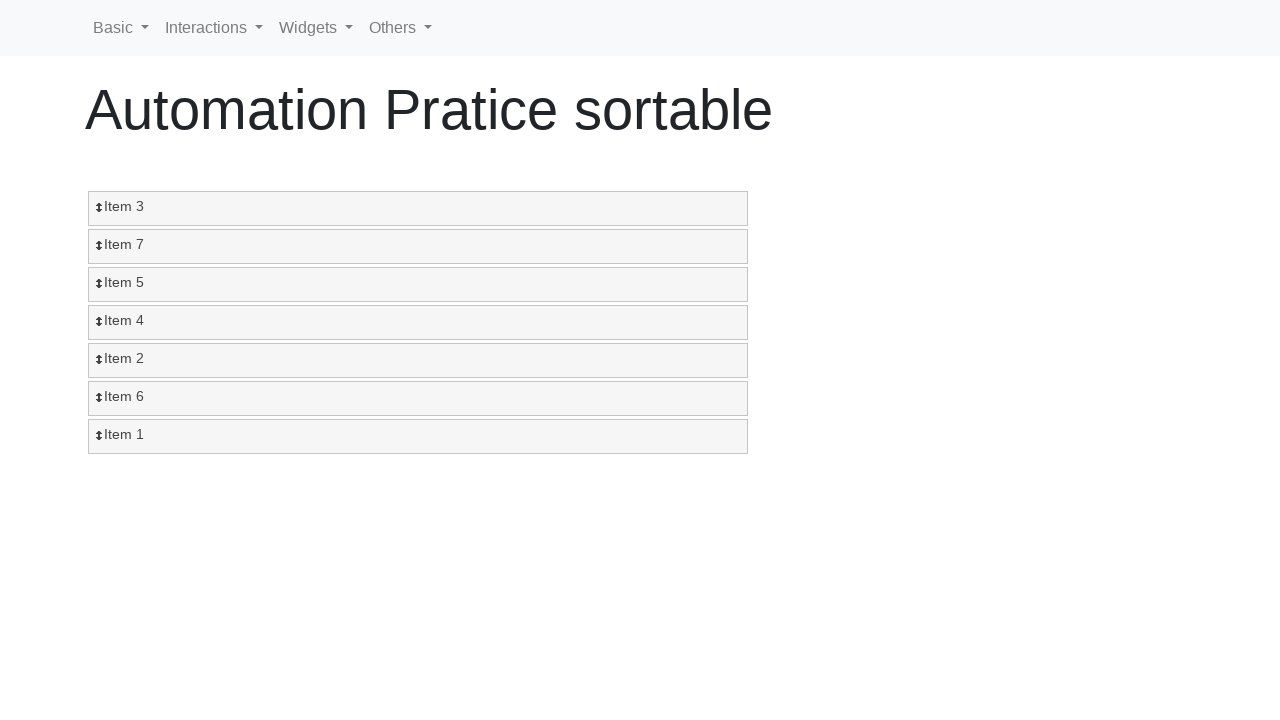

Fetched final sortable items for verification
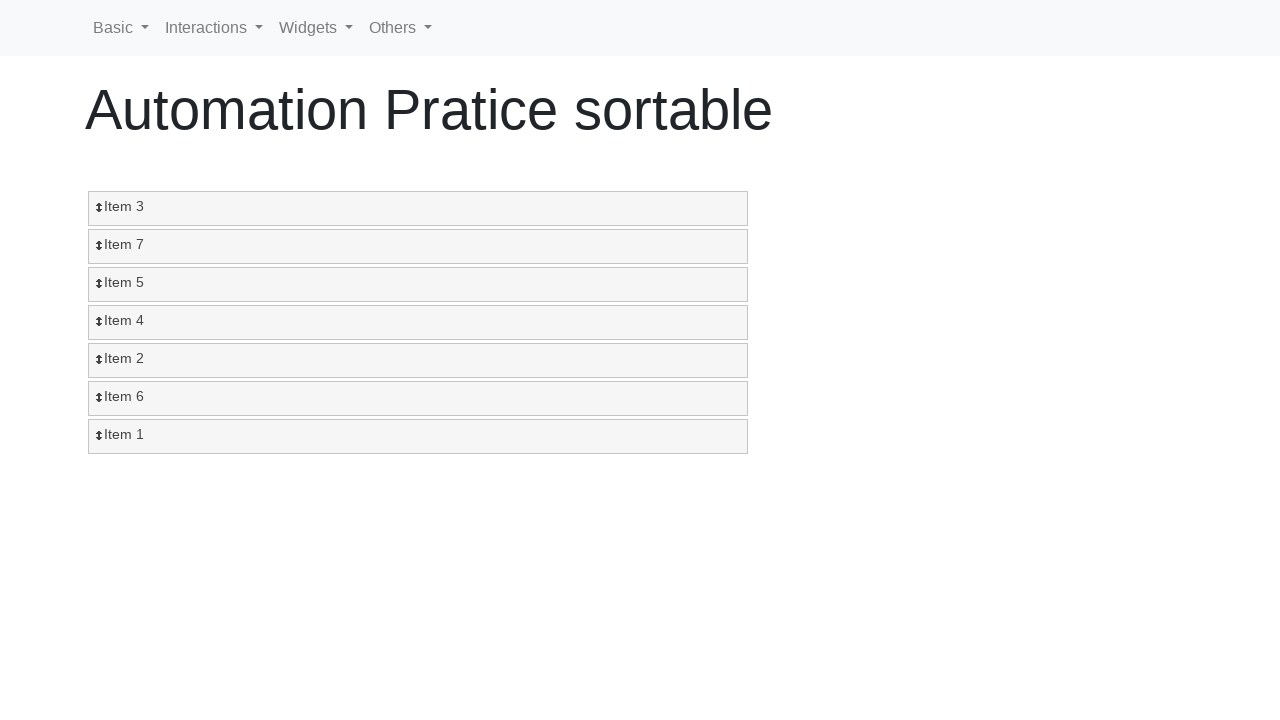

Extracted final order: [3, 7, 5, 4, 2, 6, 1]
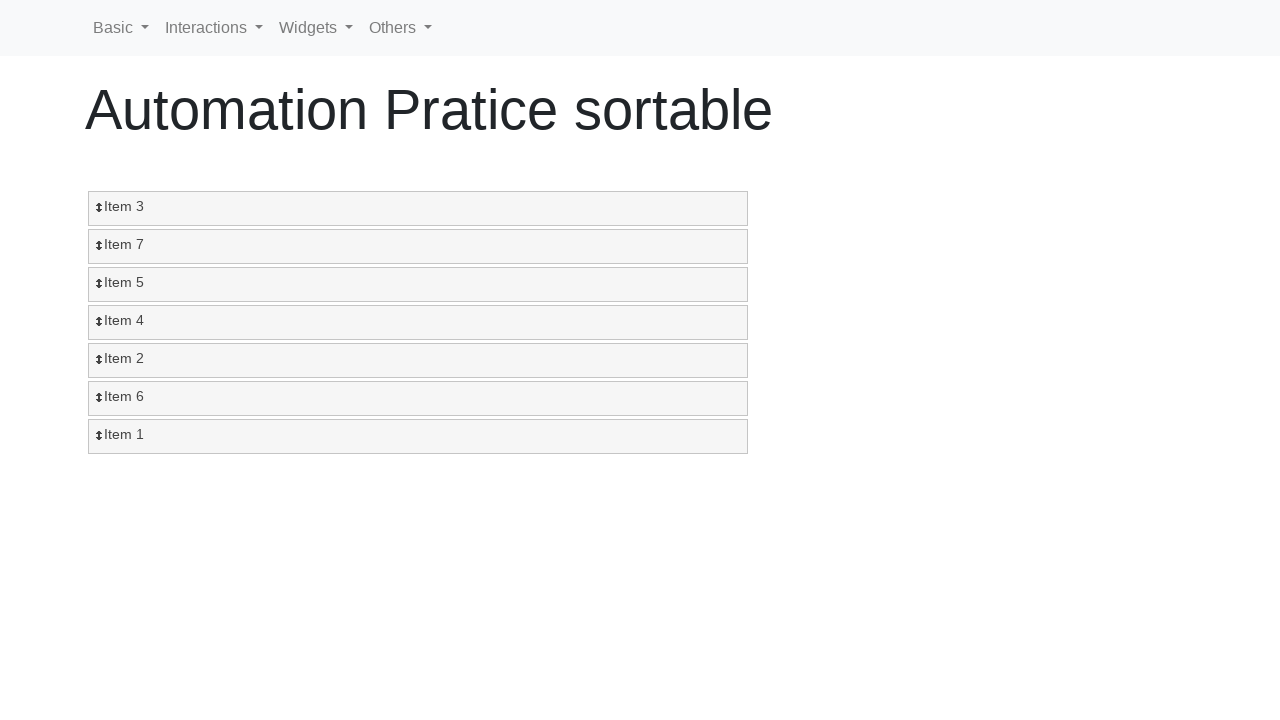

Verified final order matches expected shuffled order: [3, 7, 5, 4, 2, 6, 1]
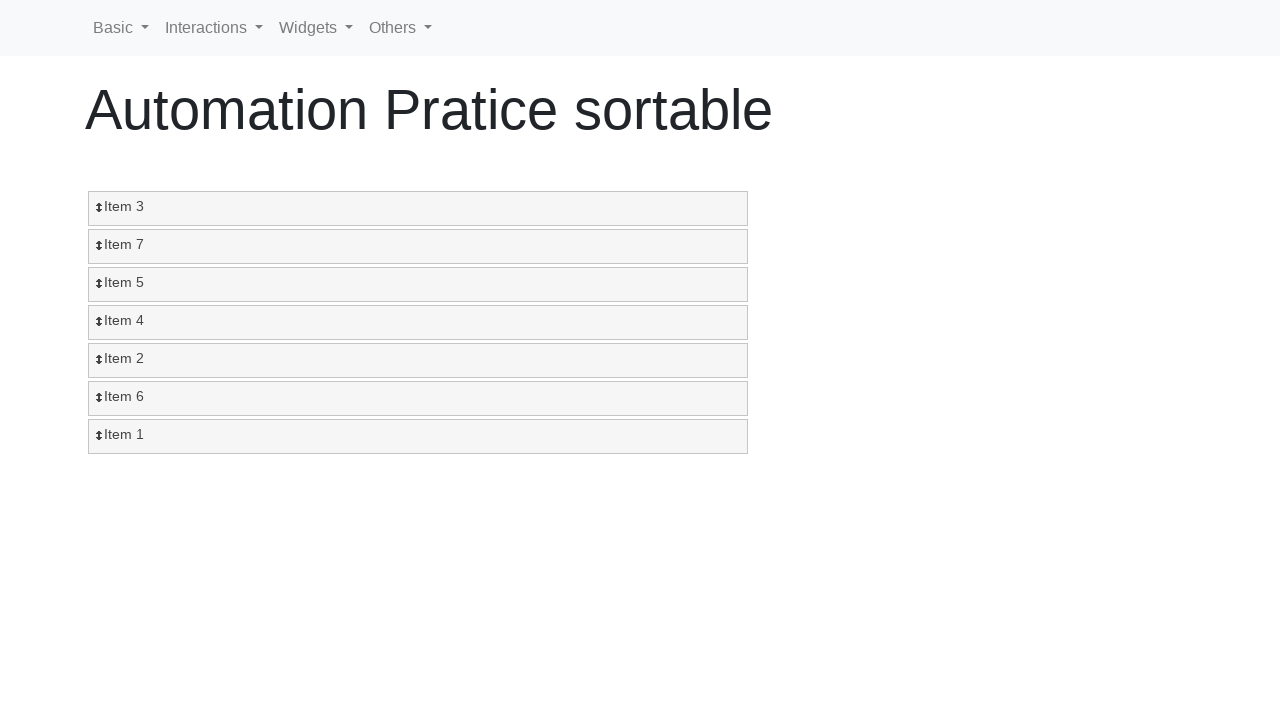

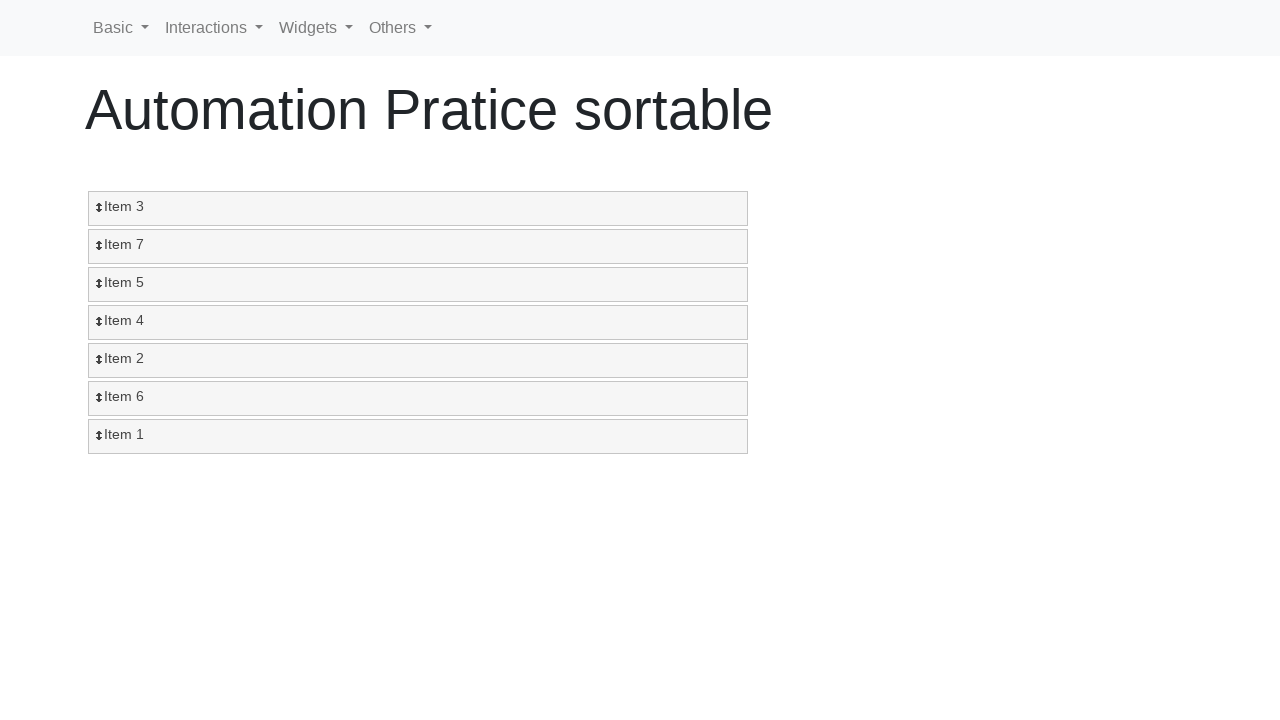